Tests submitting an empty feedback form and verifies that all response fields show null values and button colors are correct

Starting URL: https://kristinek.github.io/site/tasks/provide_feedback

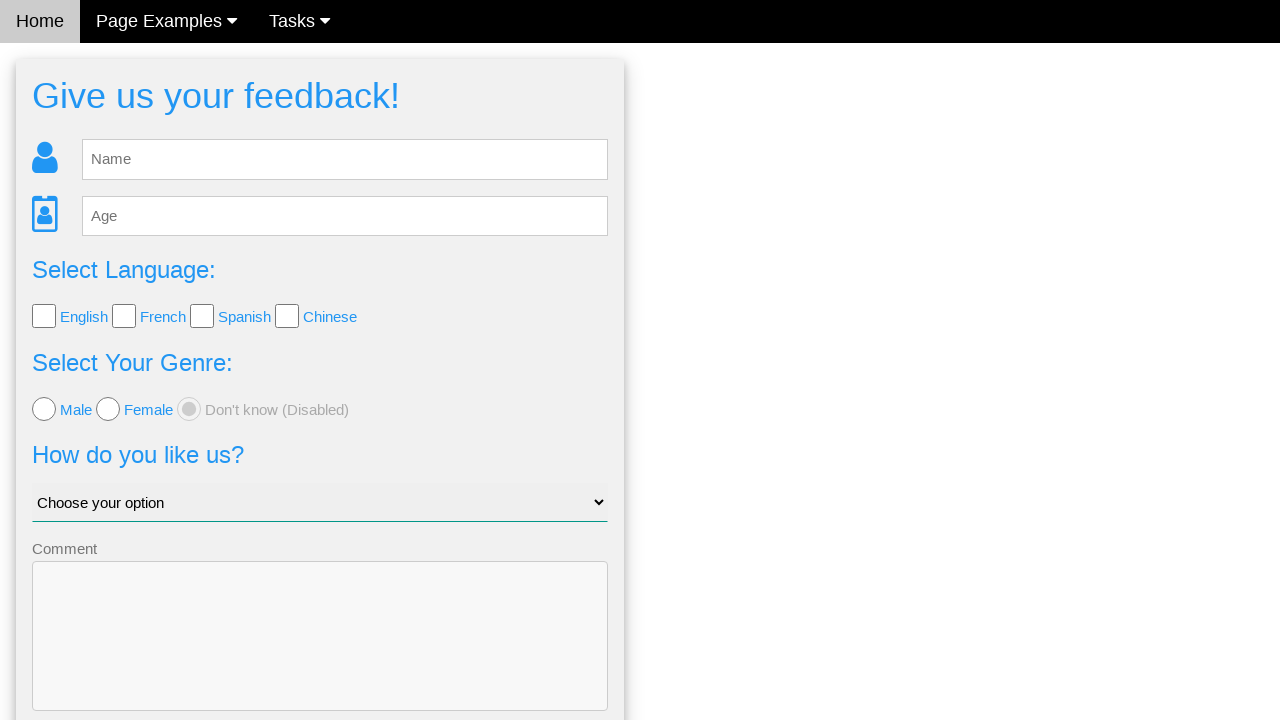

Clicked Send button without entering any data at (320, 656) on xpath=/html/body/div[2]/div/div/form/button
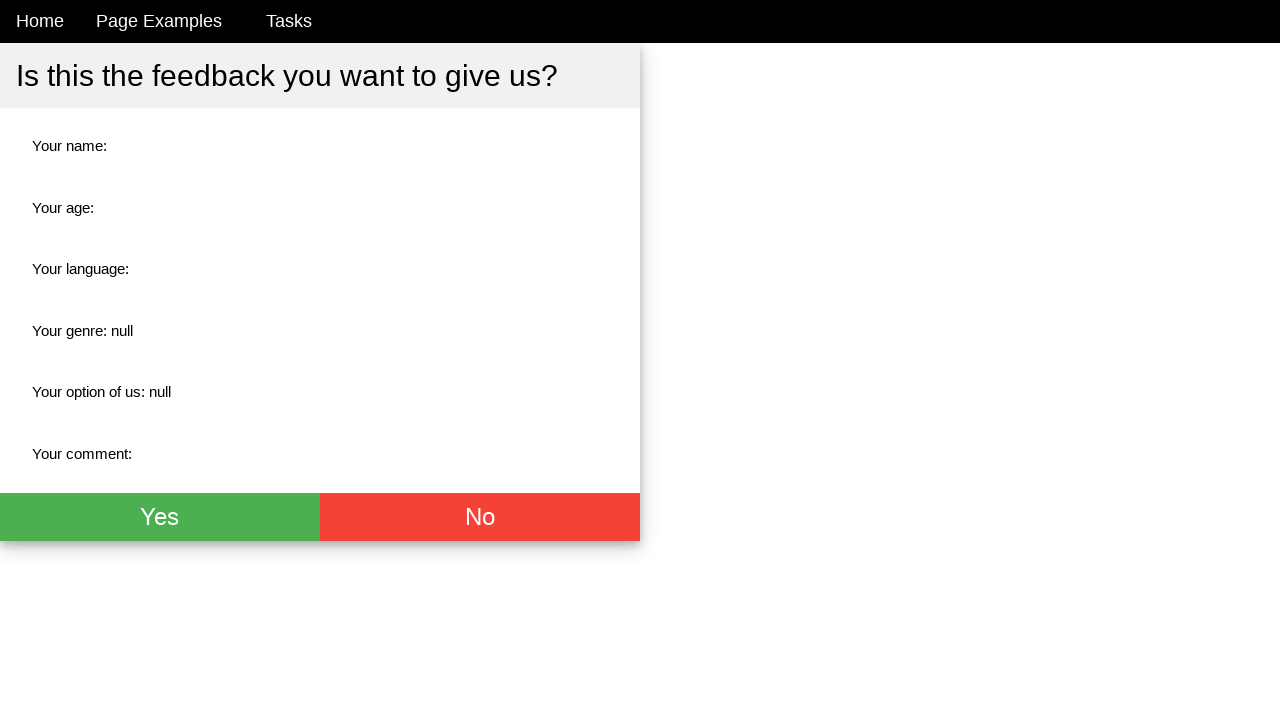

Verified name field shows null value
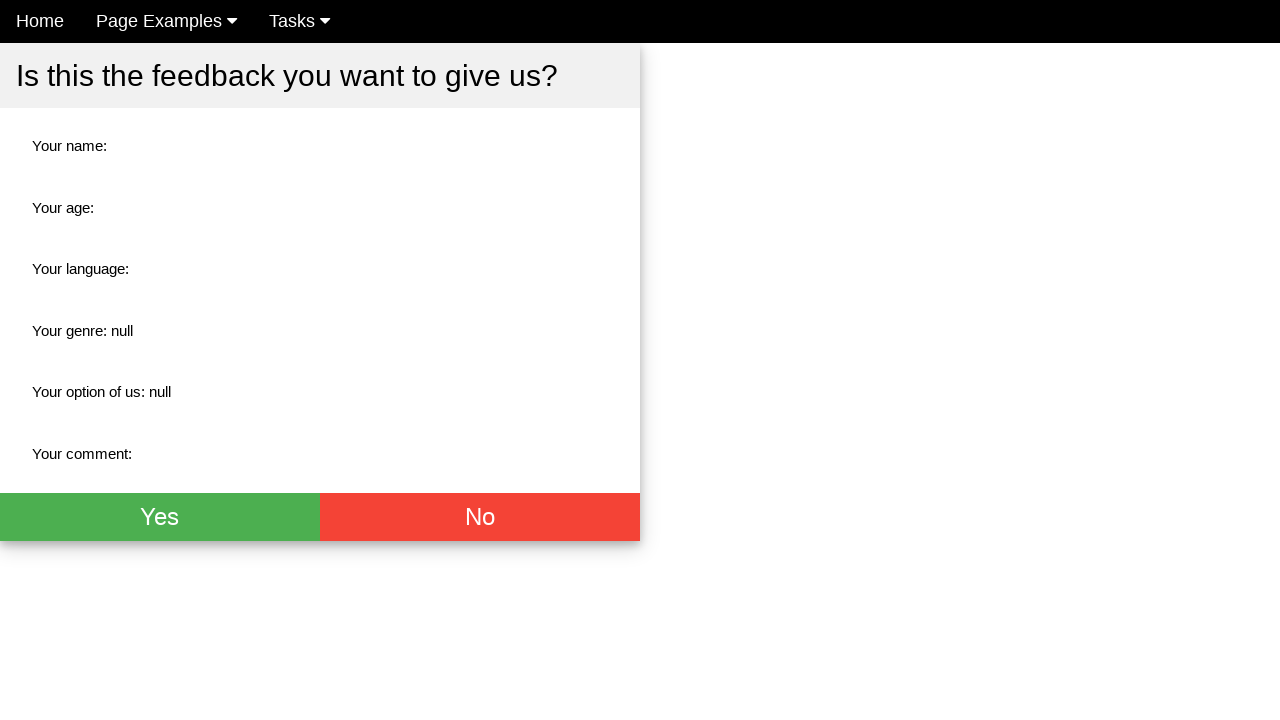

Verified age field shows null value
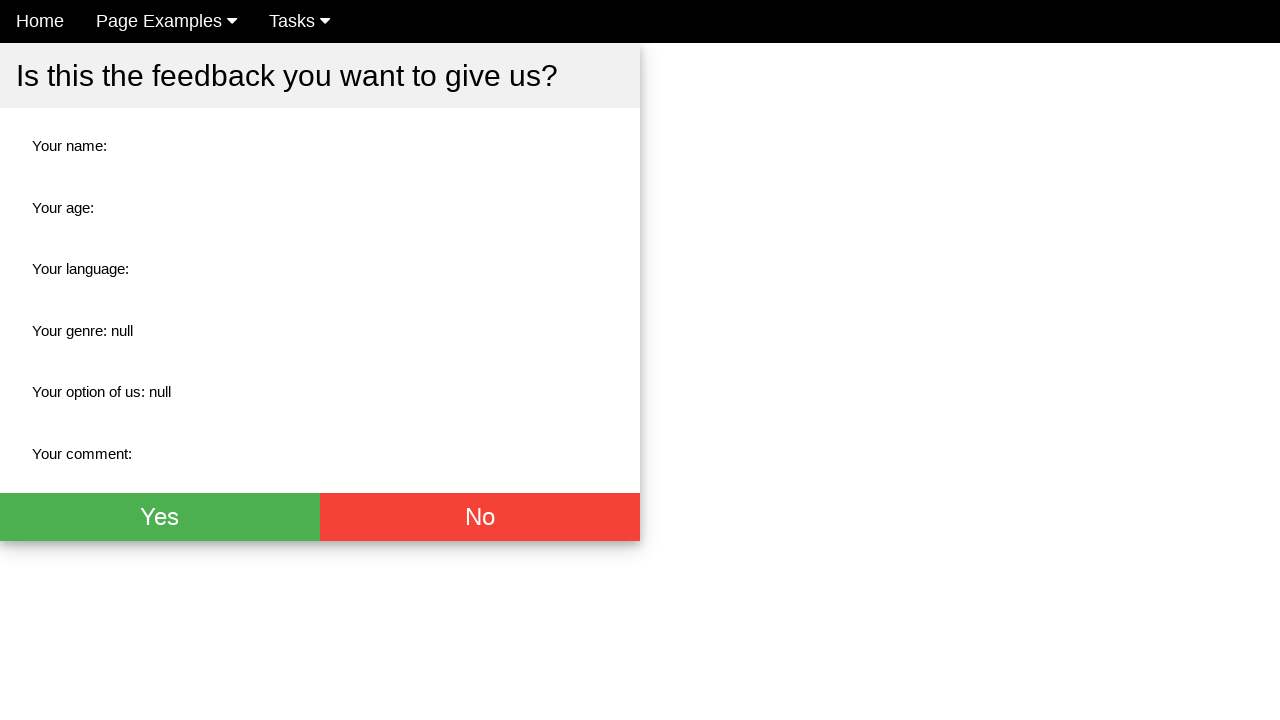

Verified language field shows null value
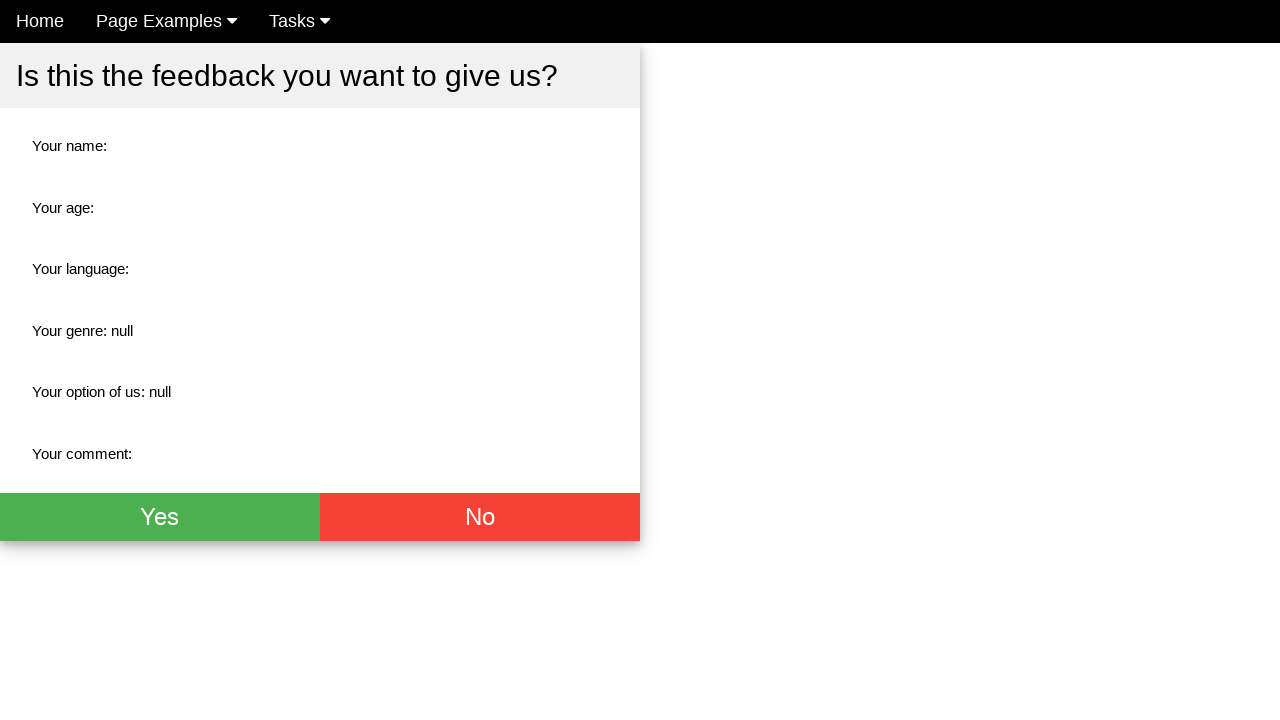

Verified gender field shows null value
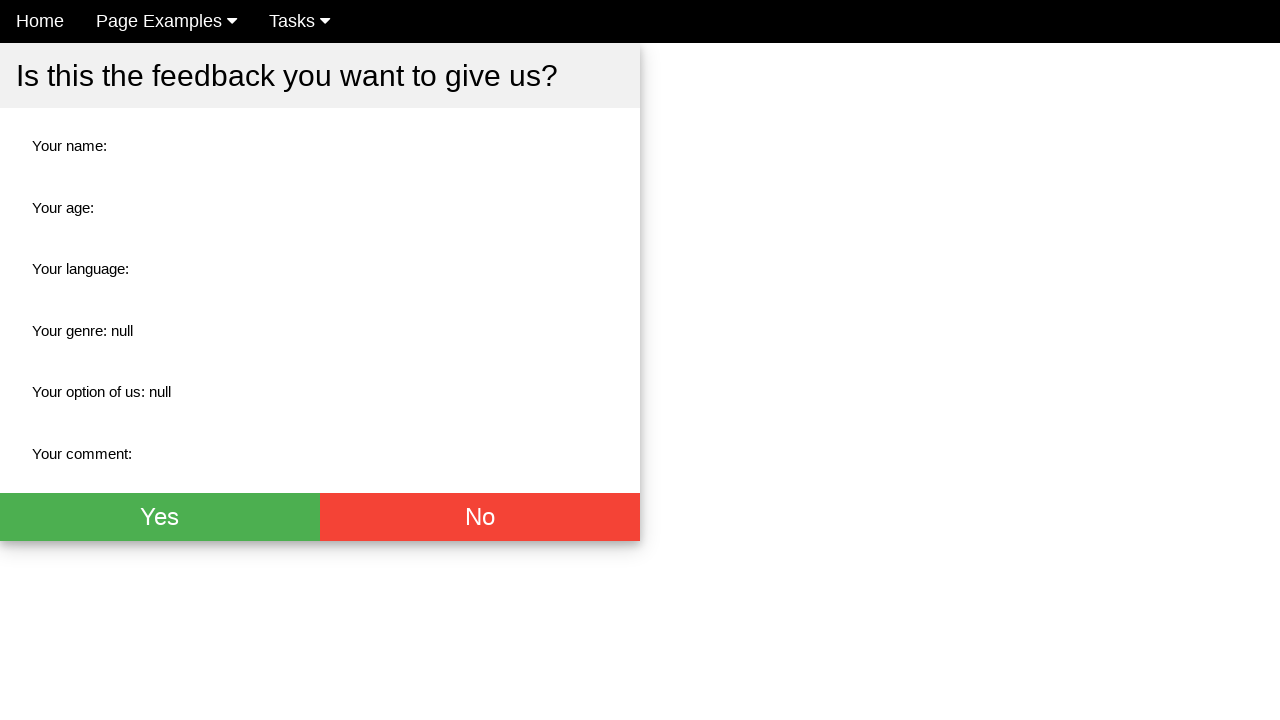

Verified option field shows null value
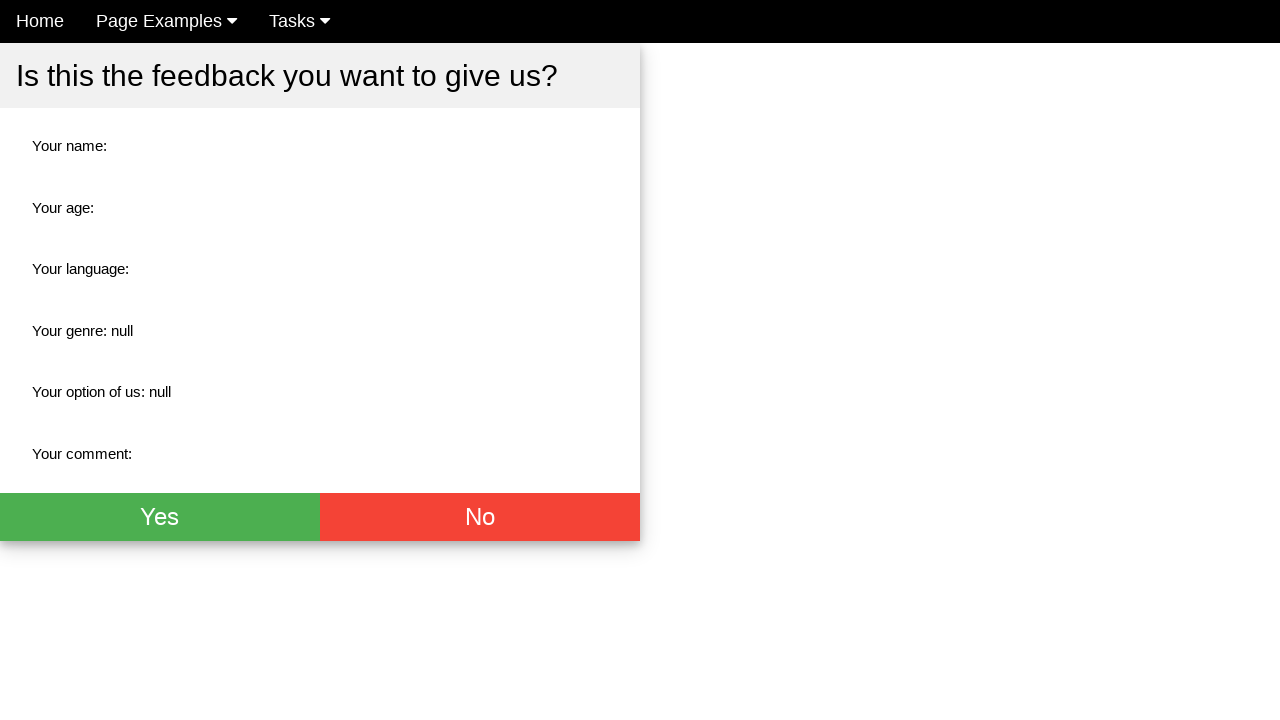

Verified comment field shows null value
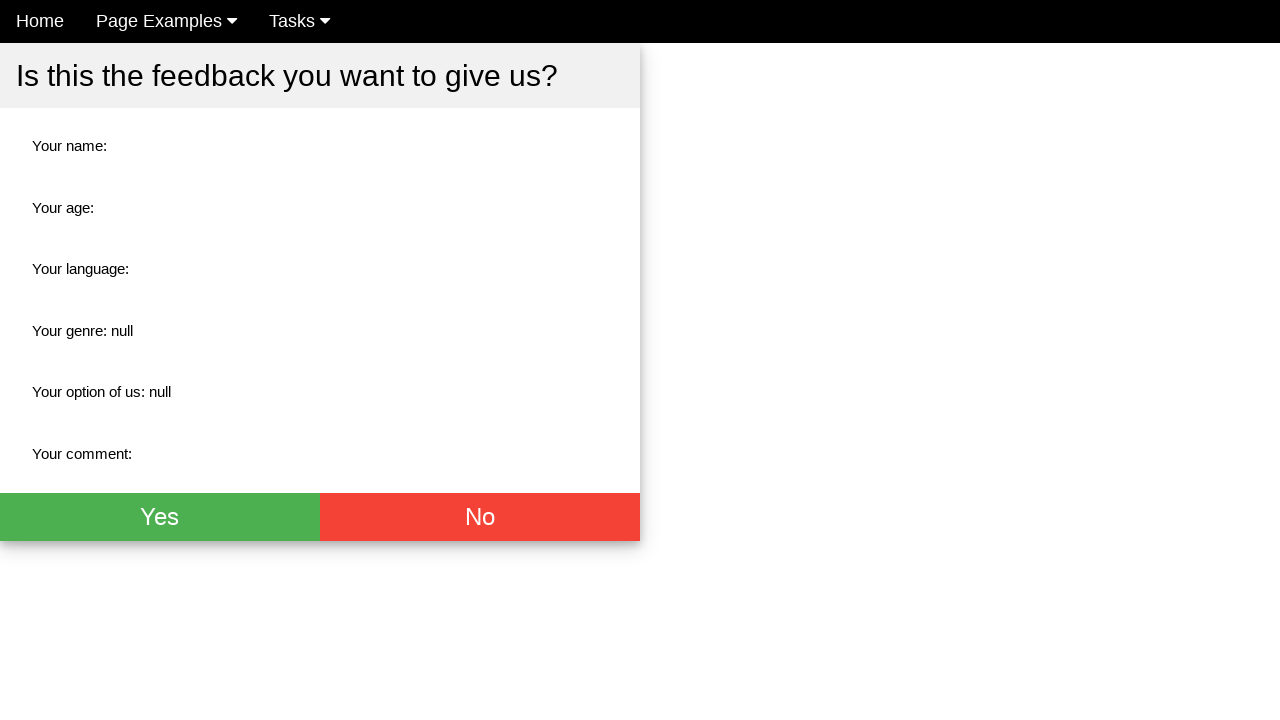

Located 'Yes' button in response dialog
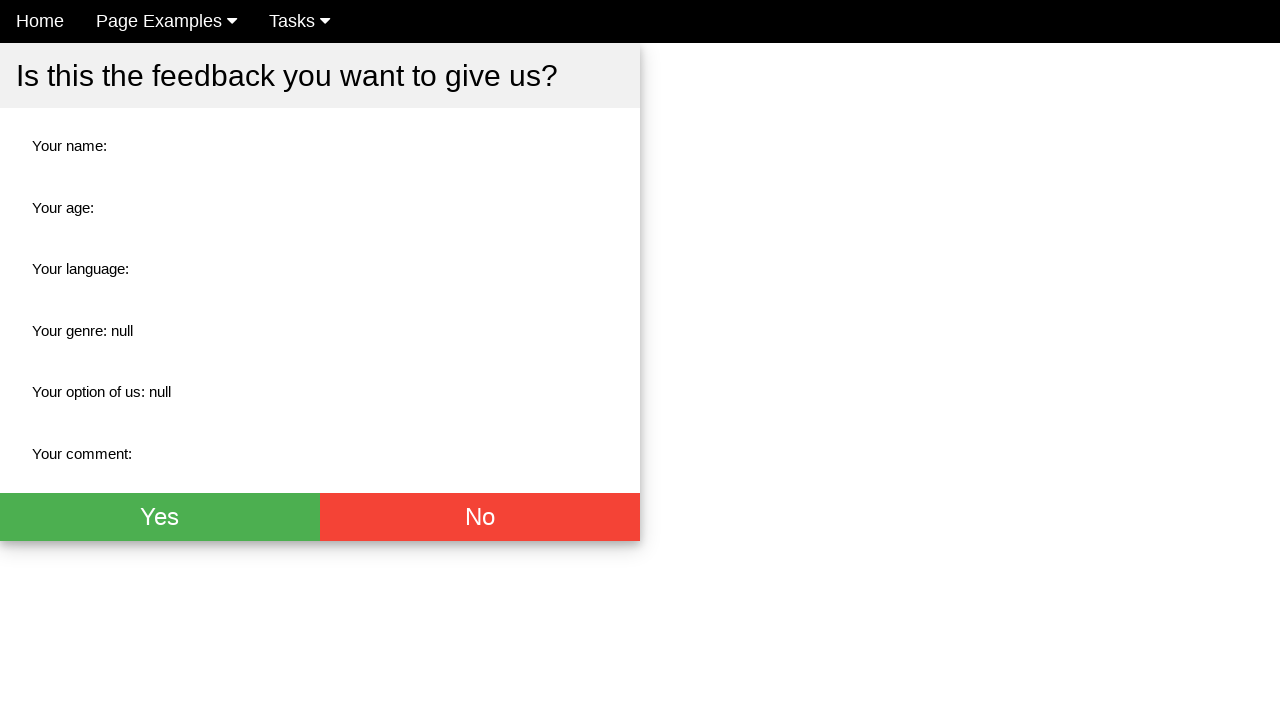

Verified 'Yes' button has green background color
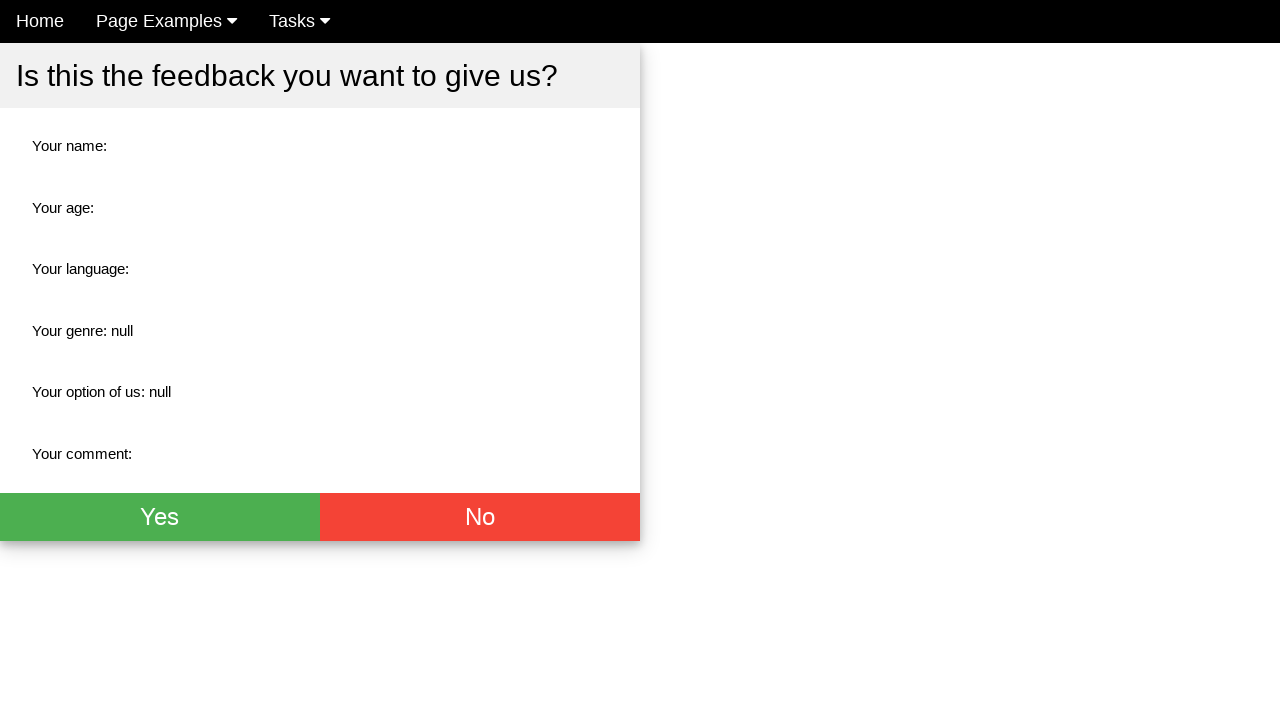

Verified 'Yes' button has white text color
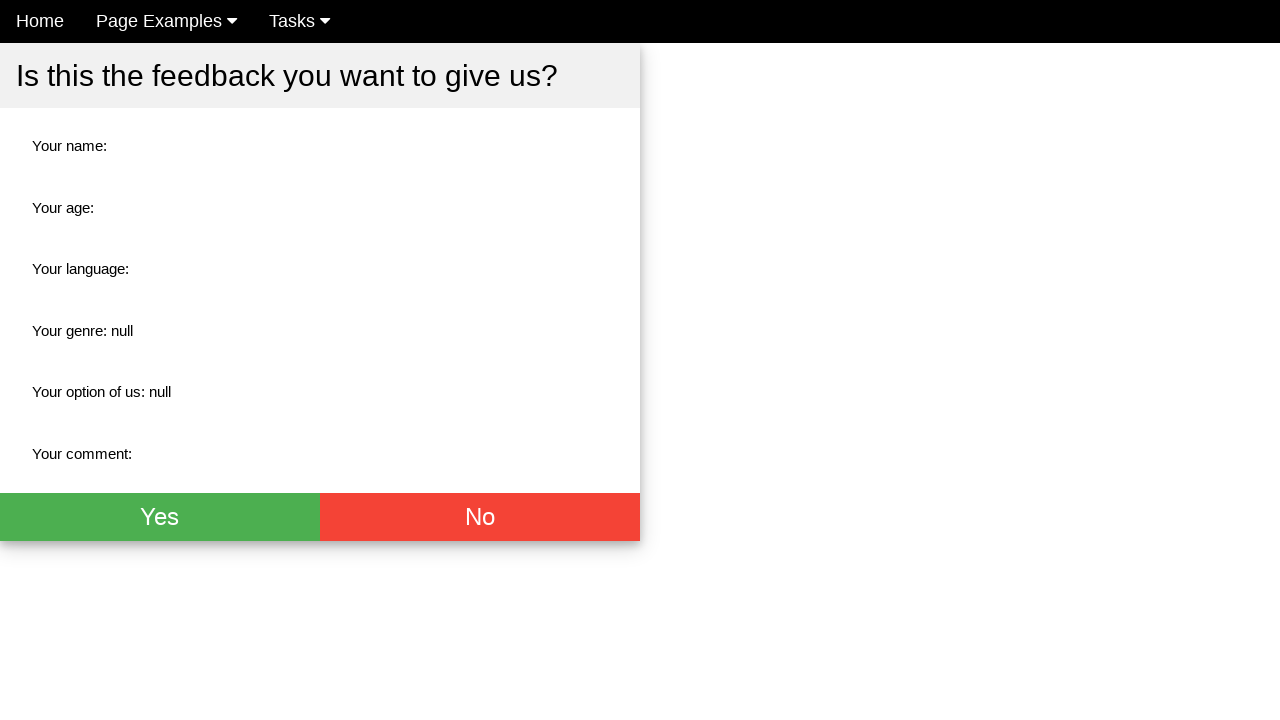

Located 'No' button in response dialog
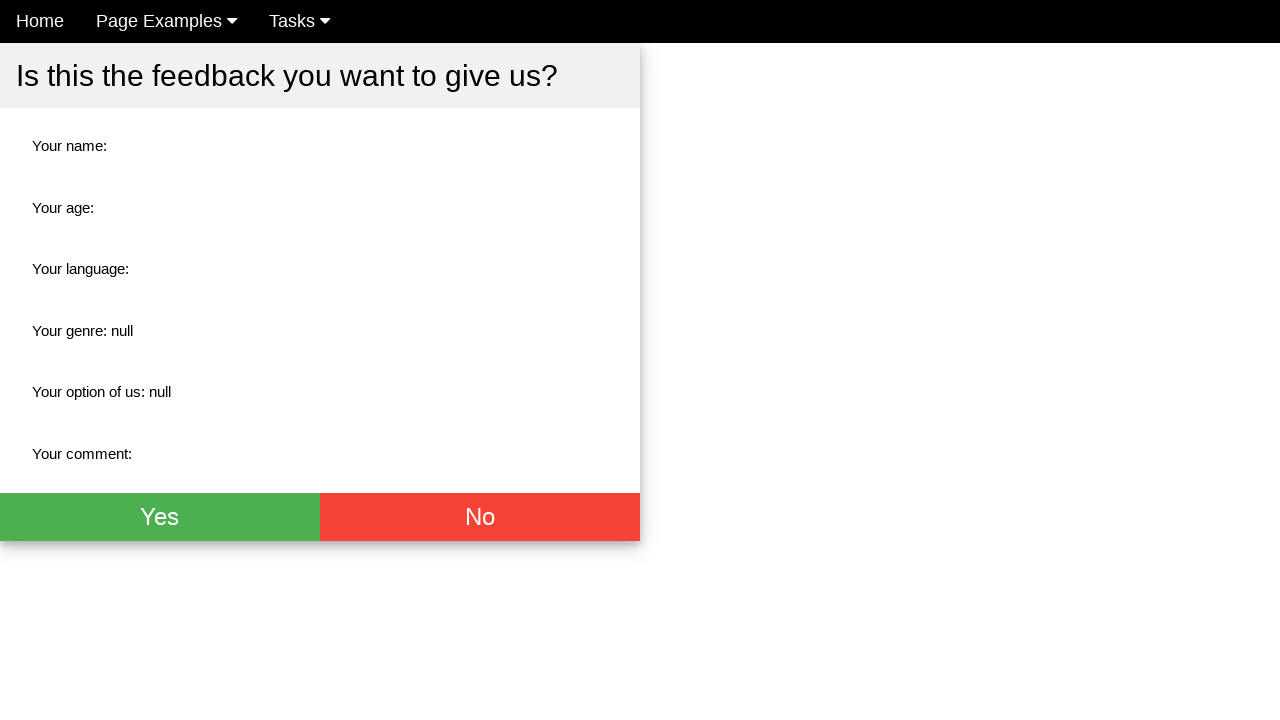

Verified 'No' button has red background color
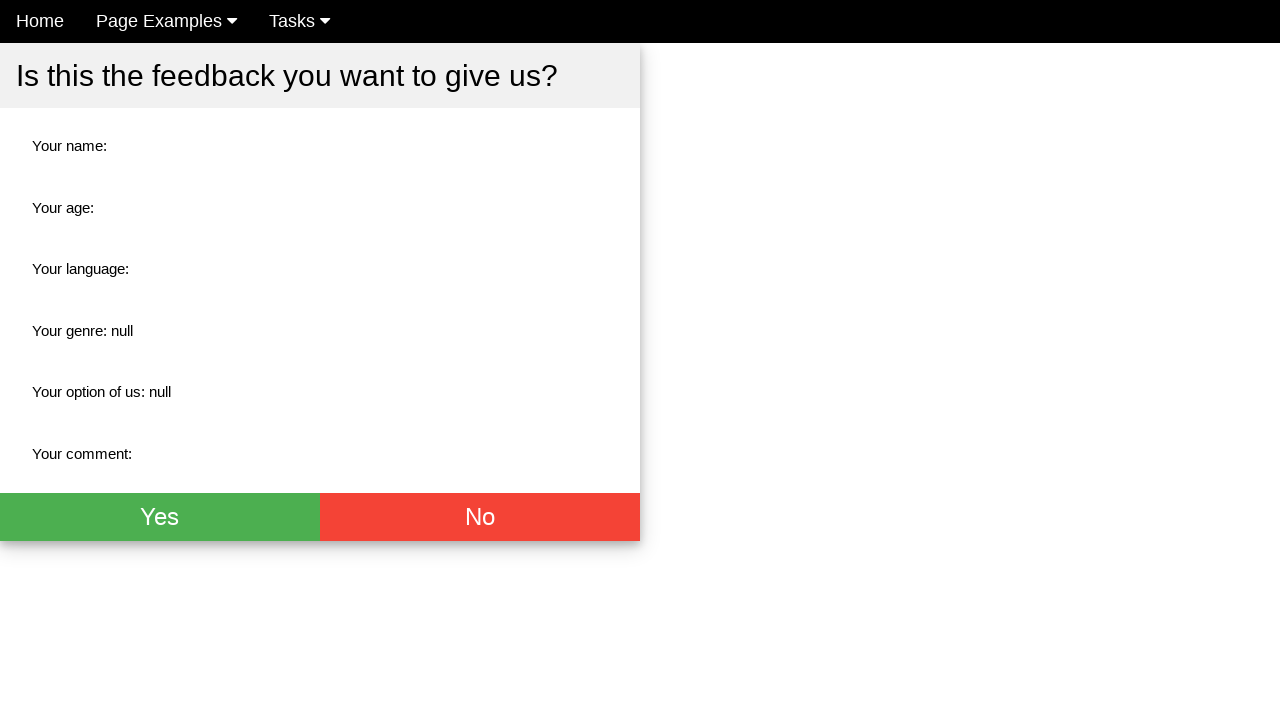

Verified 'No' button has white text color
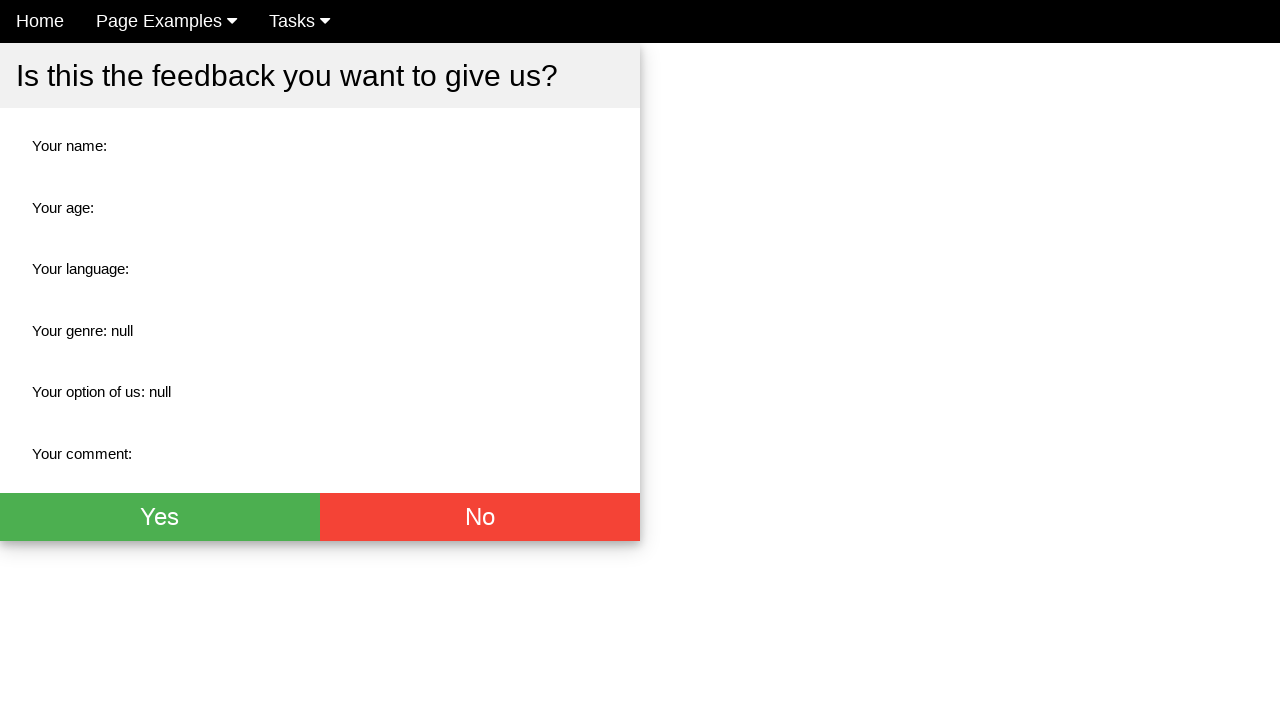

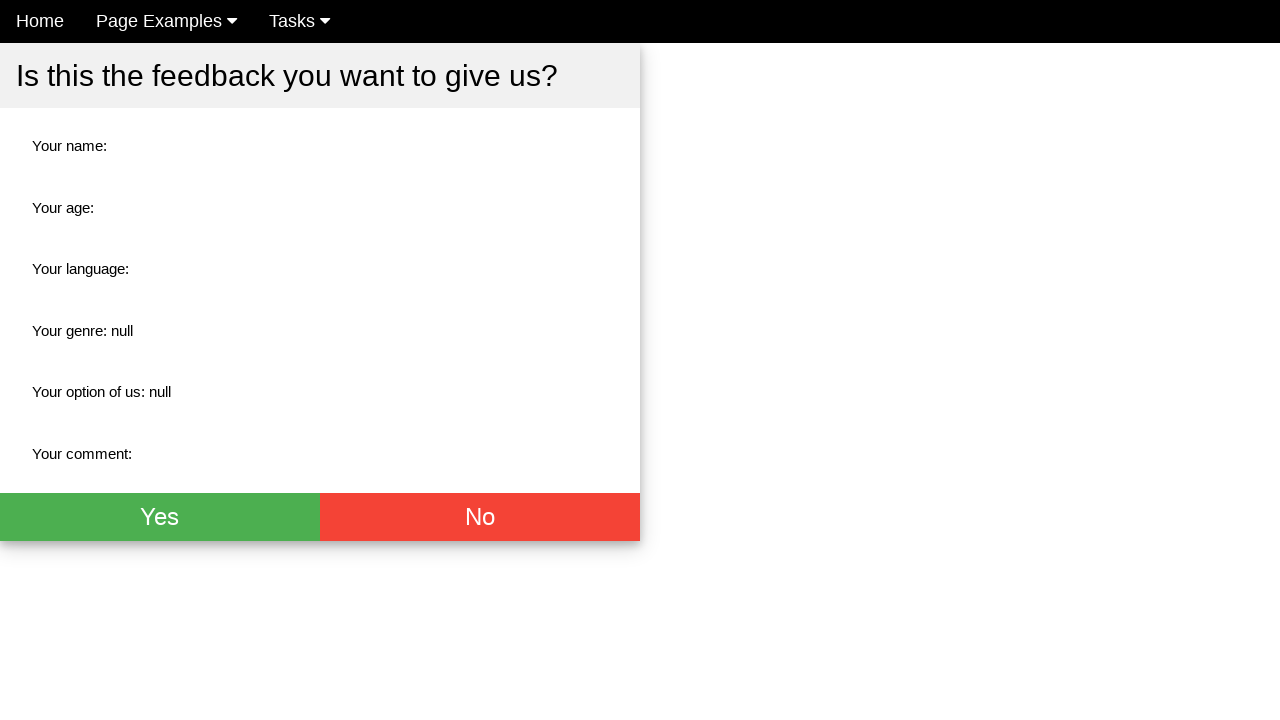